Tests drag and drop functionality within an iframe by dragging photo items to a trash container using both dragTo method and manual mouse events.

Starting URL: https://www.globalsqa.com/demo-site/draganddrop/

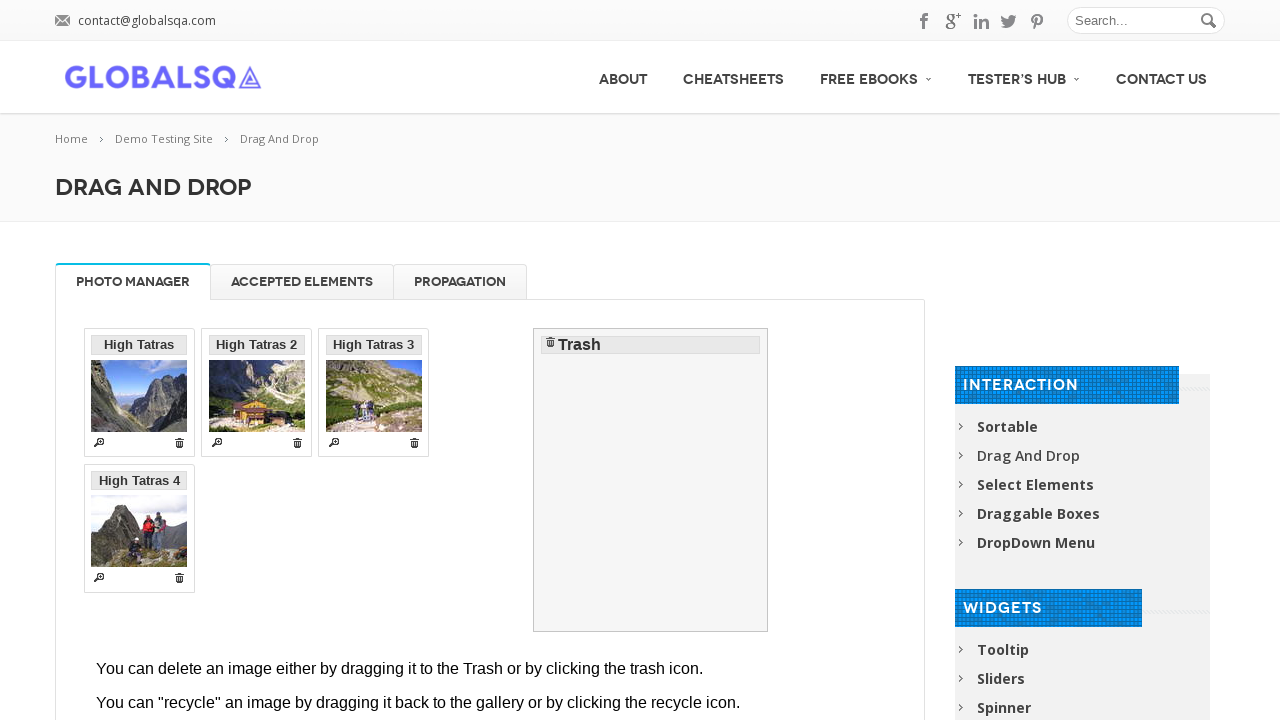

Located the Photo Manager iframe
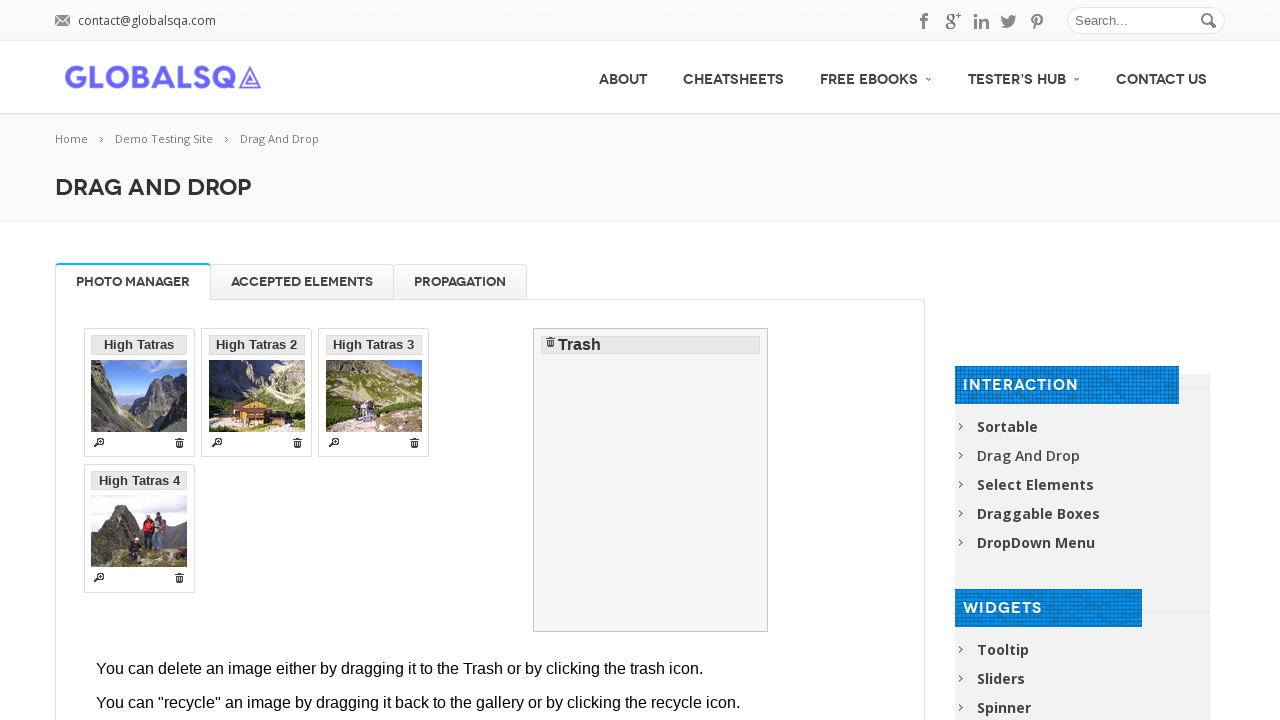

Dragged 'High Tatras 2' photo to trash using dragTo method at (651, 480)
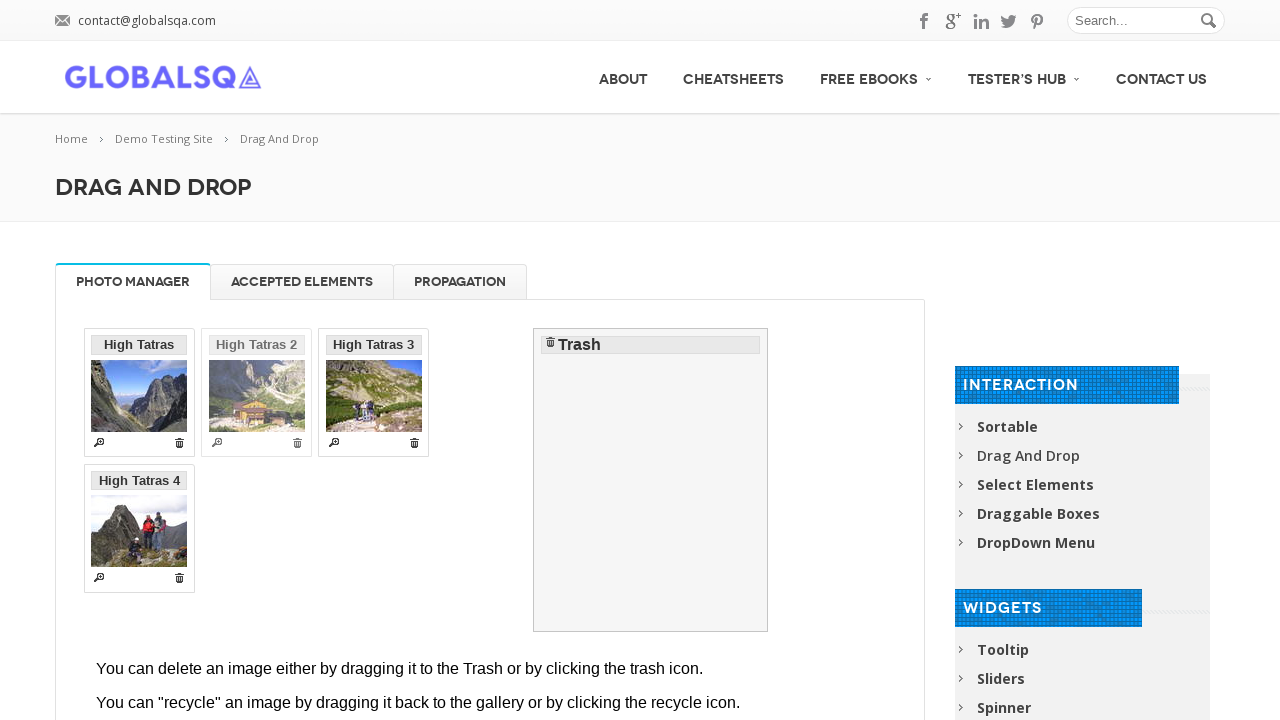

Hovered over 'High Tatras 4' photo at (374, 393) on [rel-title="Photo Manager"] iframe >> internal:control=enter-frame >> li >> inte
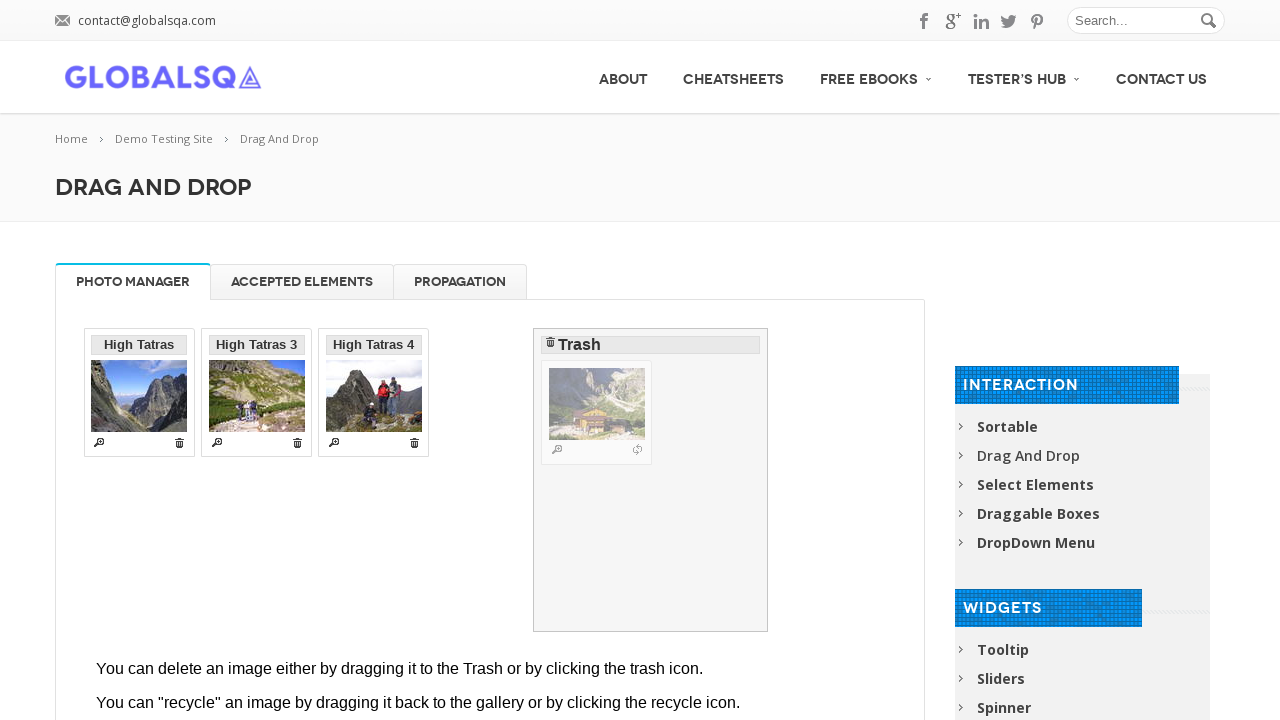

Pressed mouse button down to start dragging 'High Tatras 4' at (374, 393)
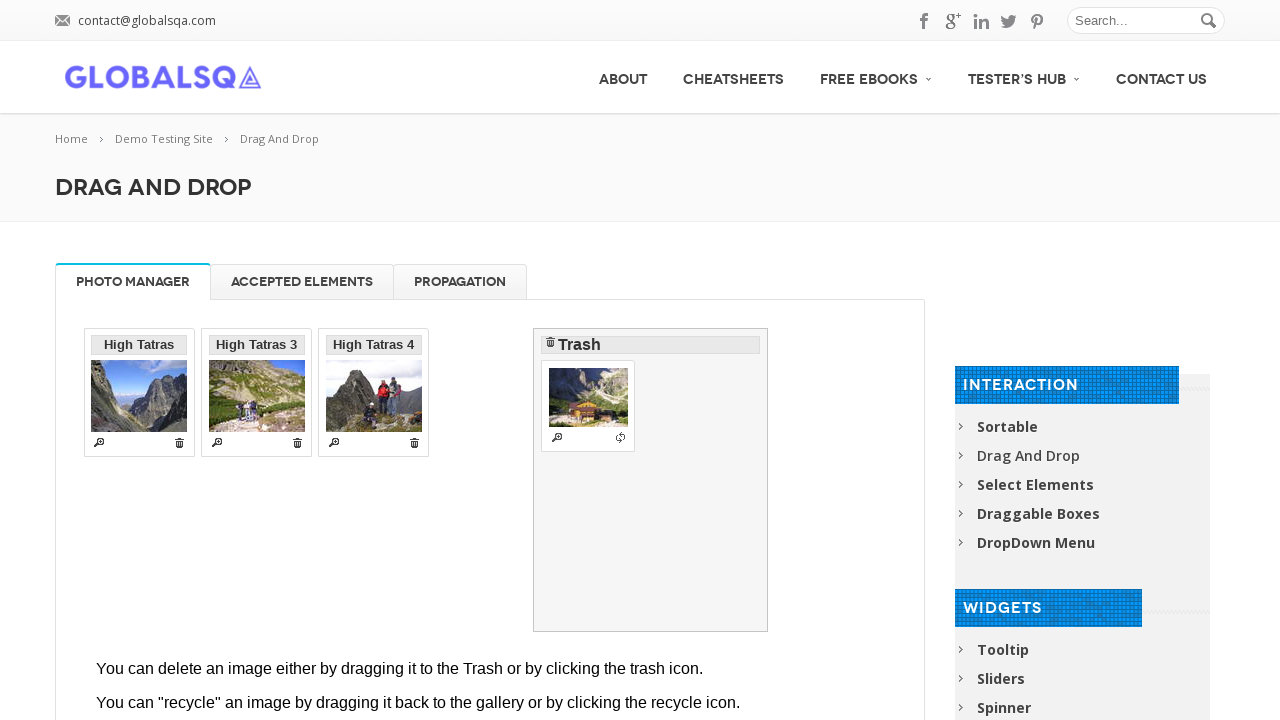

Hovered over trash container while dragging 'High Tatras 4' at (651, 480) on [rel-title="Photo Manager"] iframe >> internal:control=enter-frame >> #trash
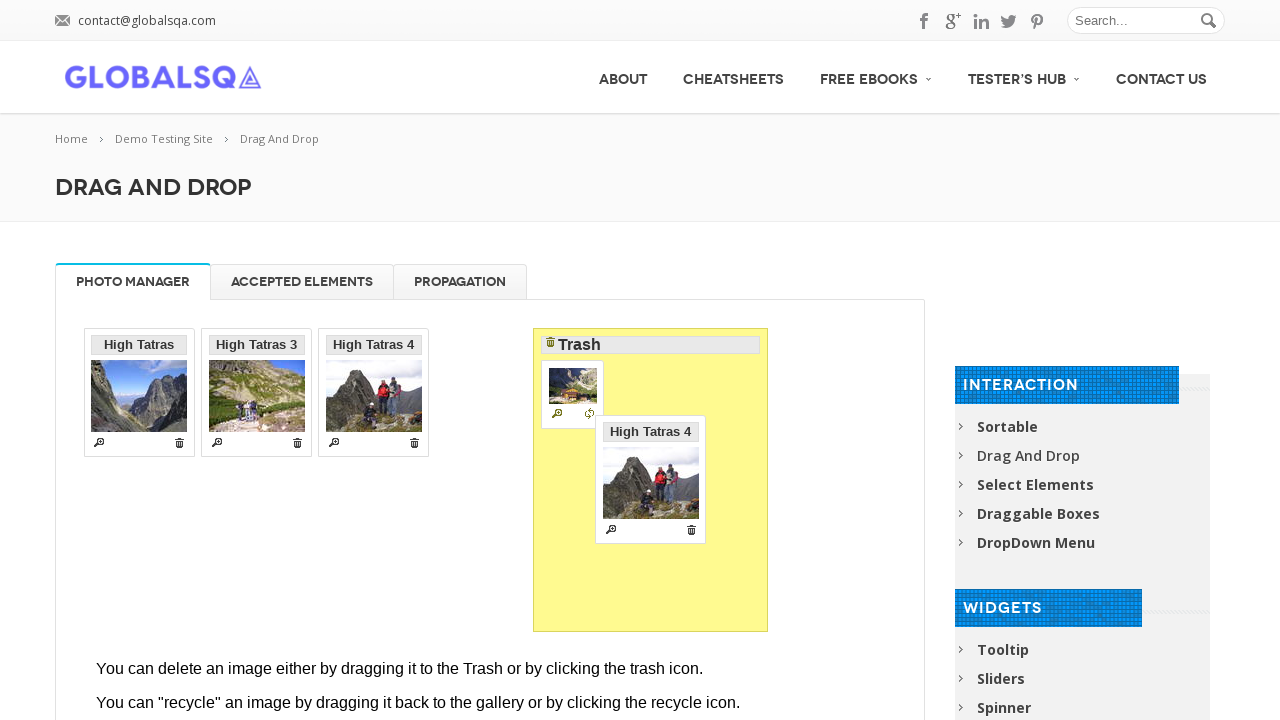

Released mouse button to drop 'High Tatras 4' into trash at (651, 480)
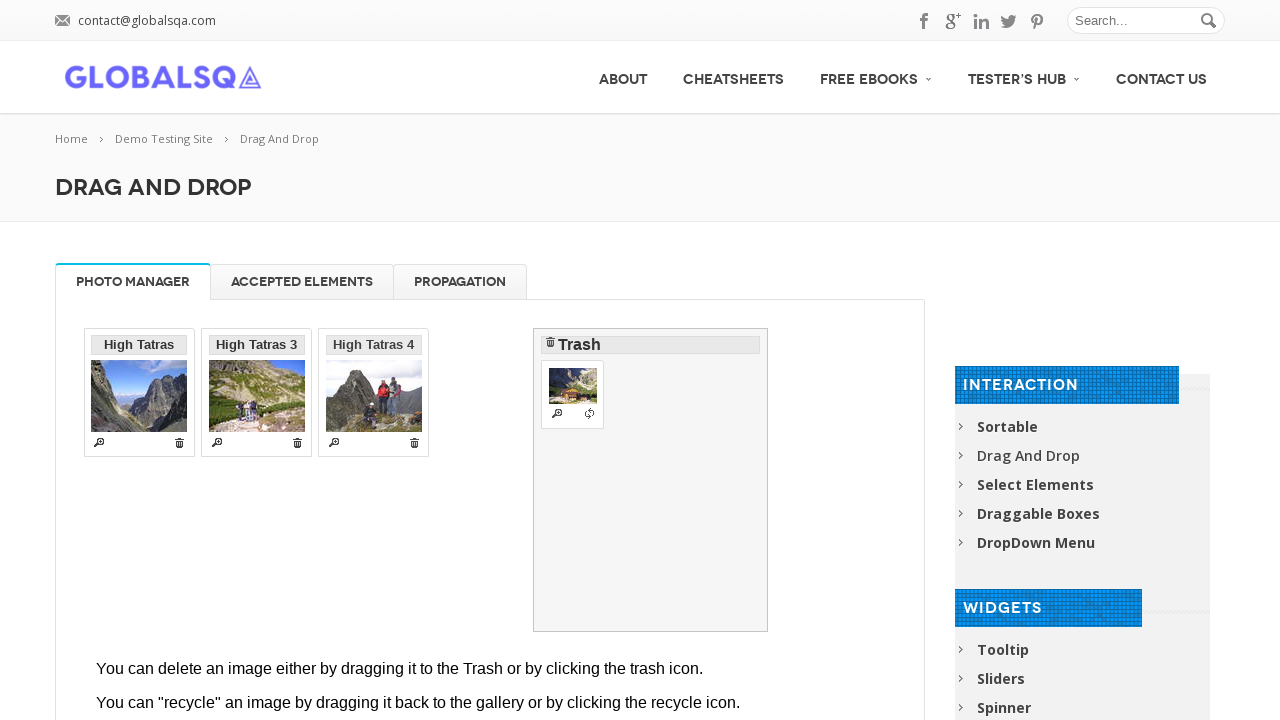

Waited 500ms for drag and drop operations to complete
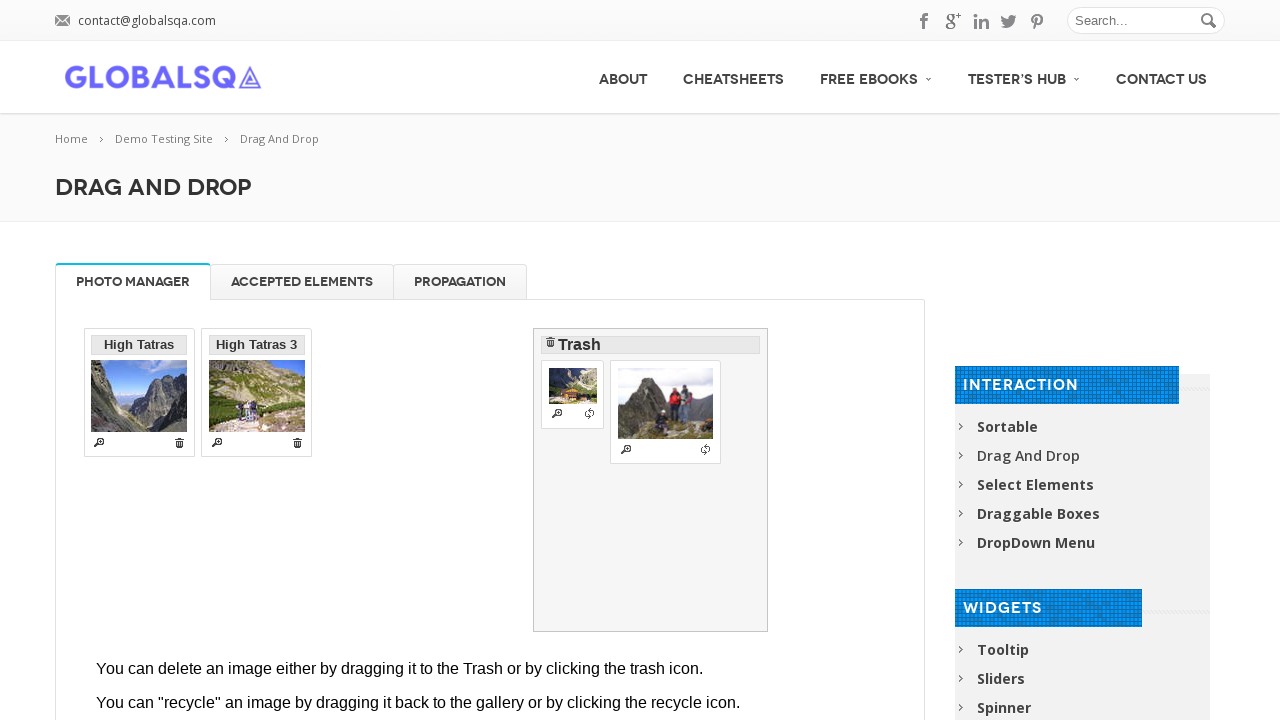

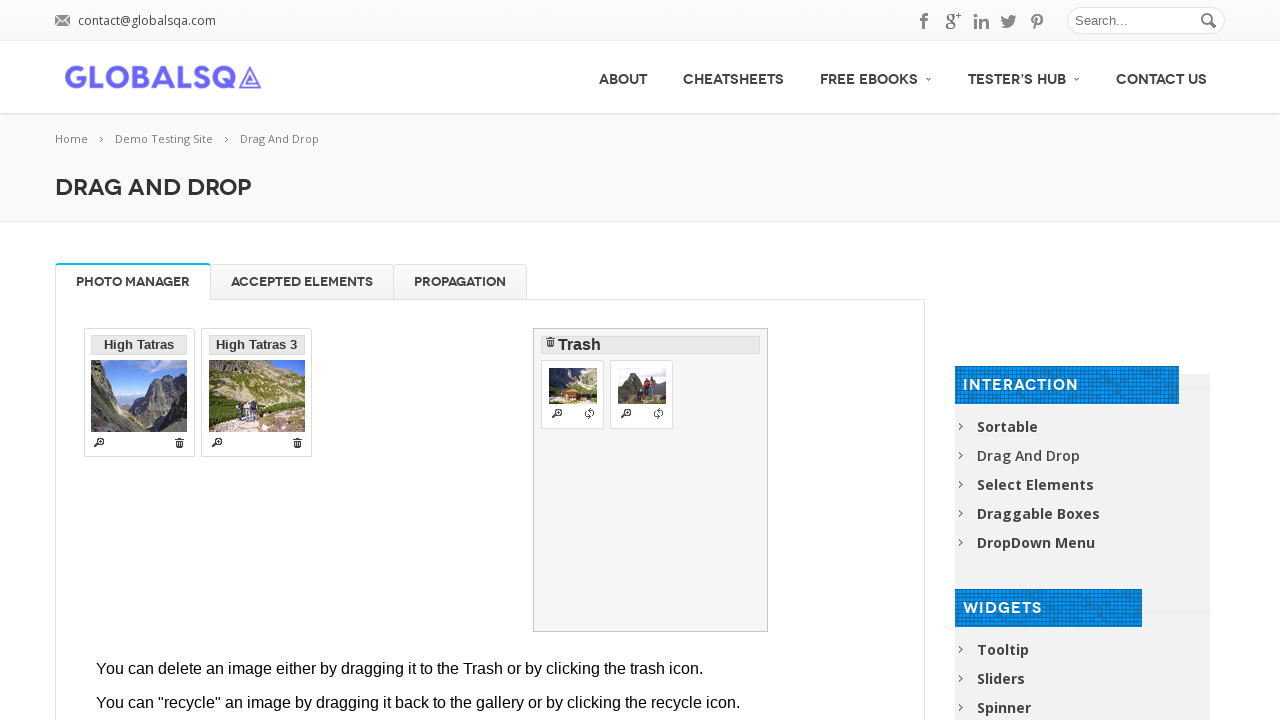